Tests the Playwright documentation site by clicking the "Get started" link and verifying the Installation heading is visible

Starting URL: https://playwright.dev/

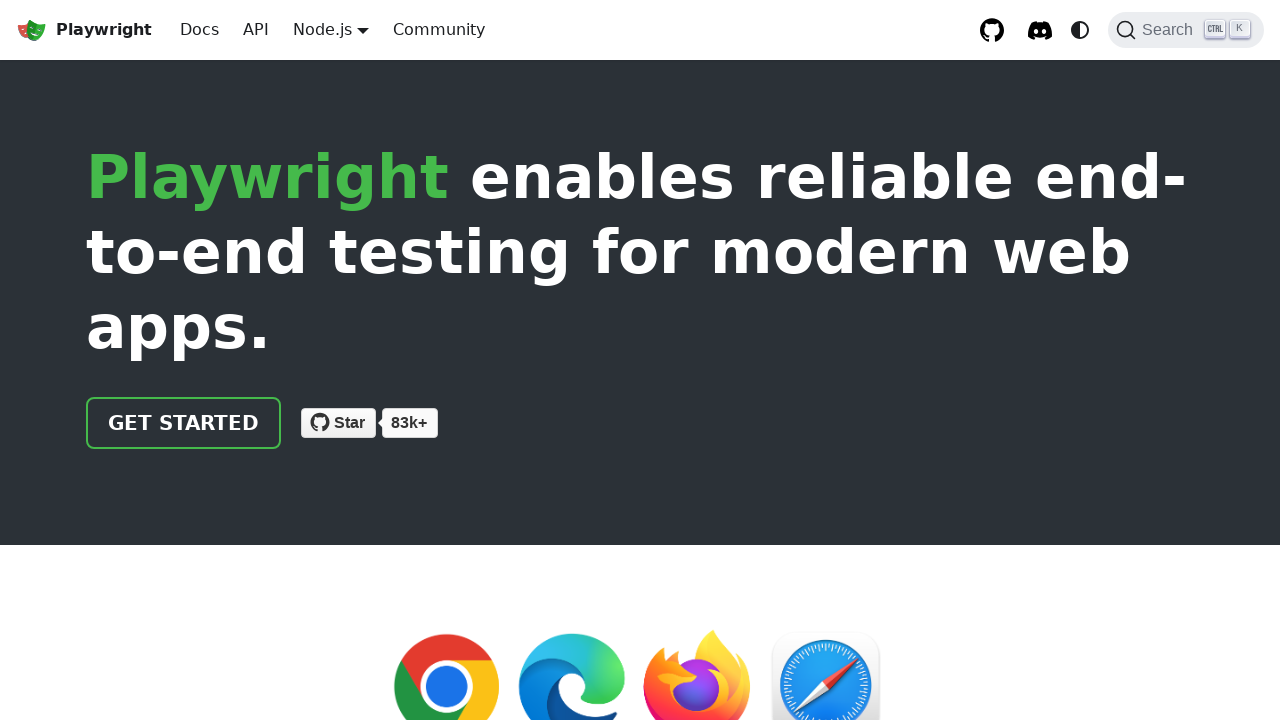

Clicked the 'Get started' link on Playwright documentation site at (184, 423) on internal:role=link[name="Get started"i]
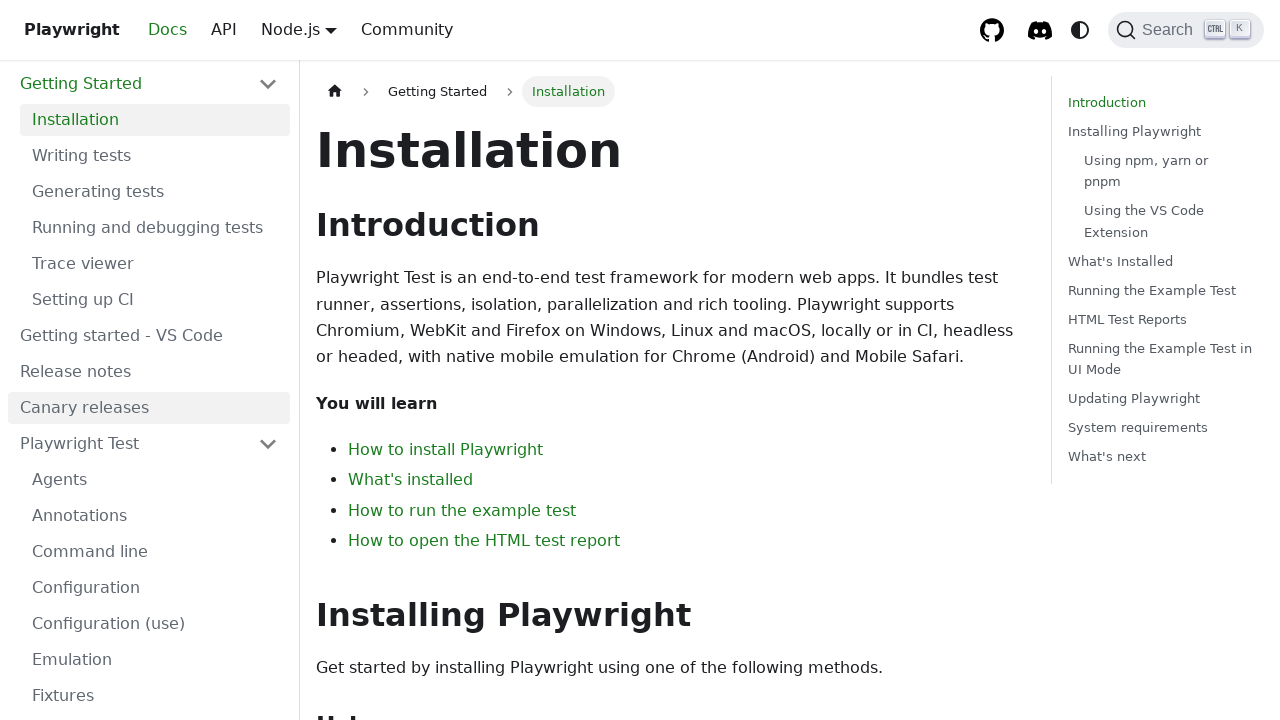

Installation heading became visible
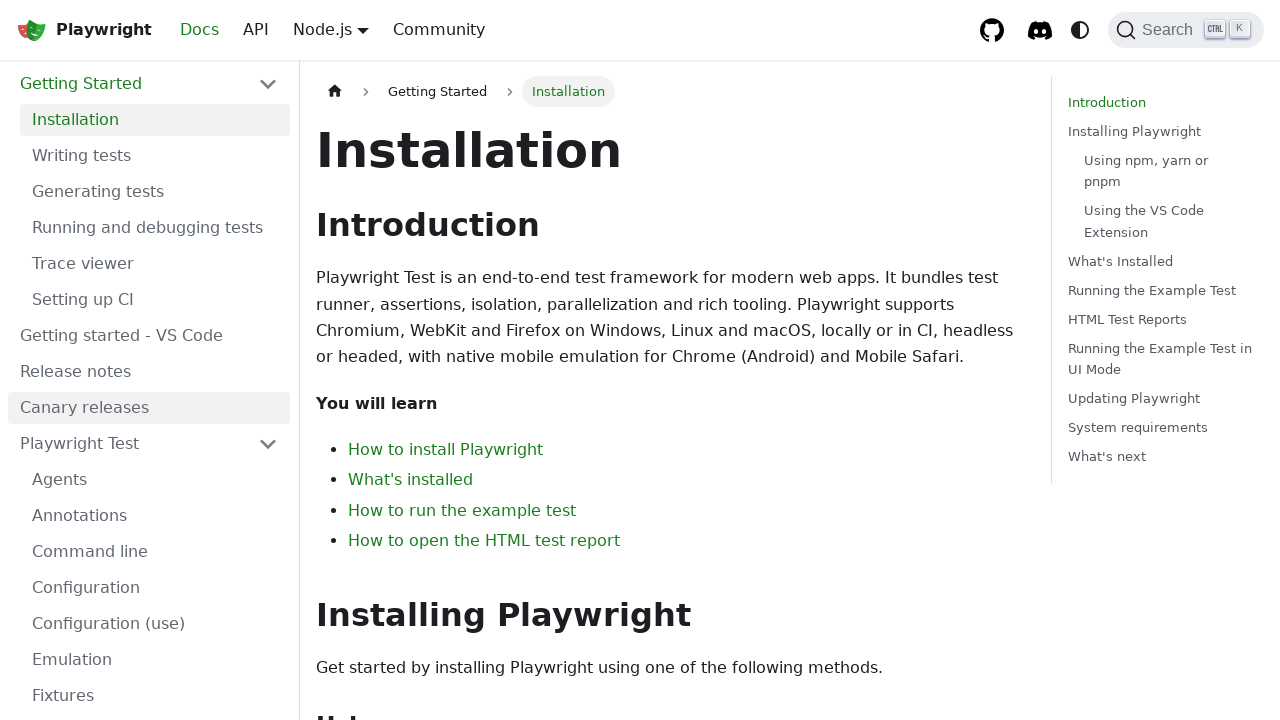

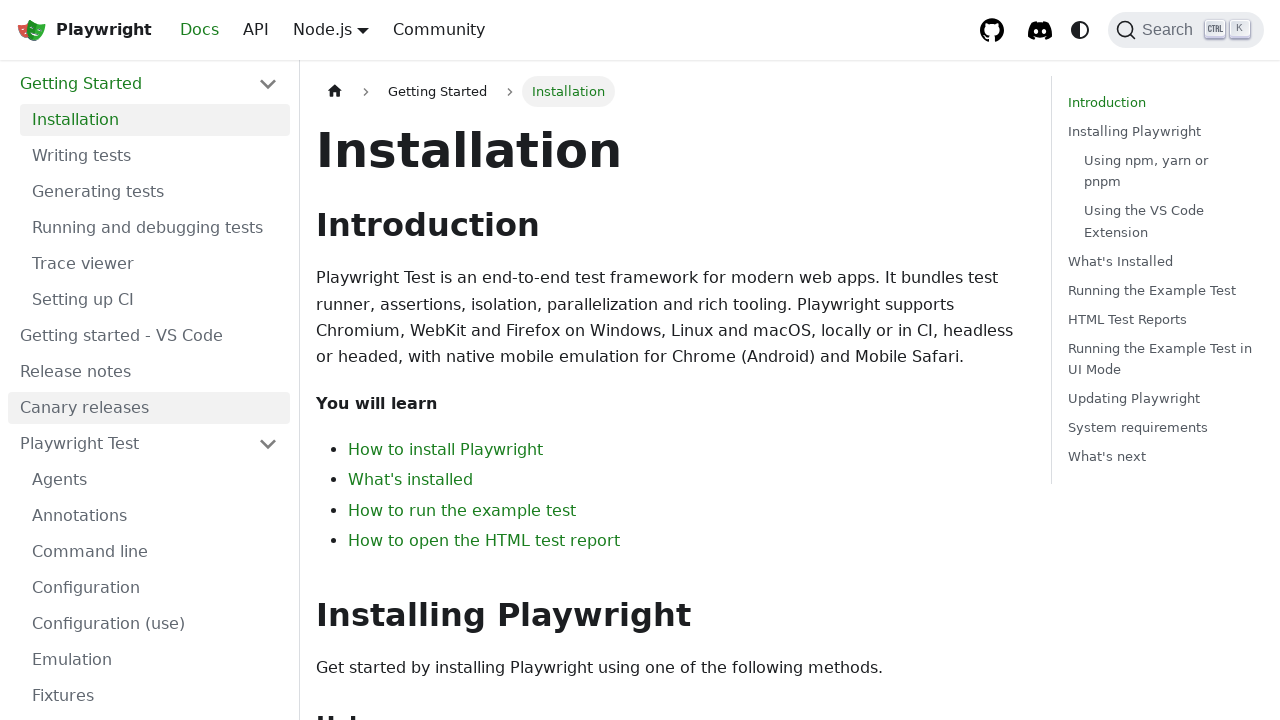